Tests autocomplete functionality by typing in an input field and selecting a suggestion from the dropdown.

Starting URL: https://jqueryui.com/autocomplete/

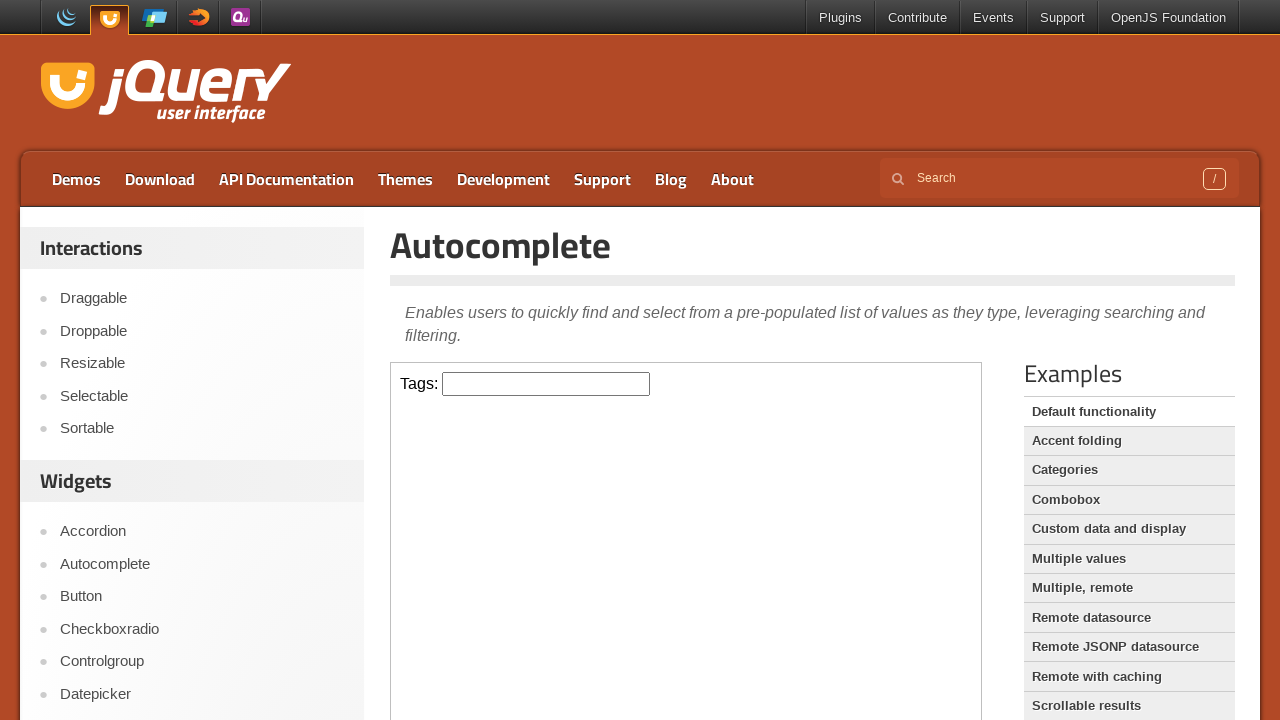

Located demo iframe for autocomplete test
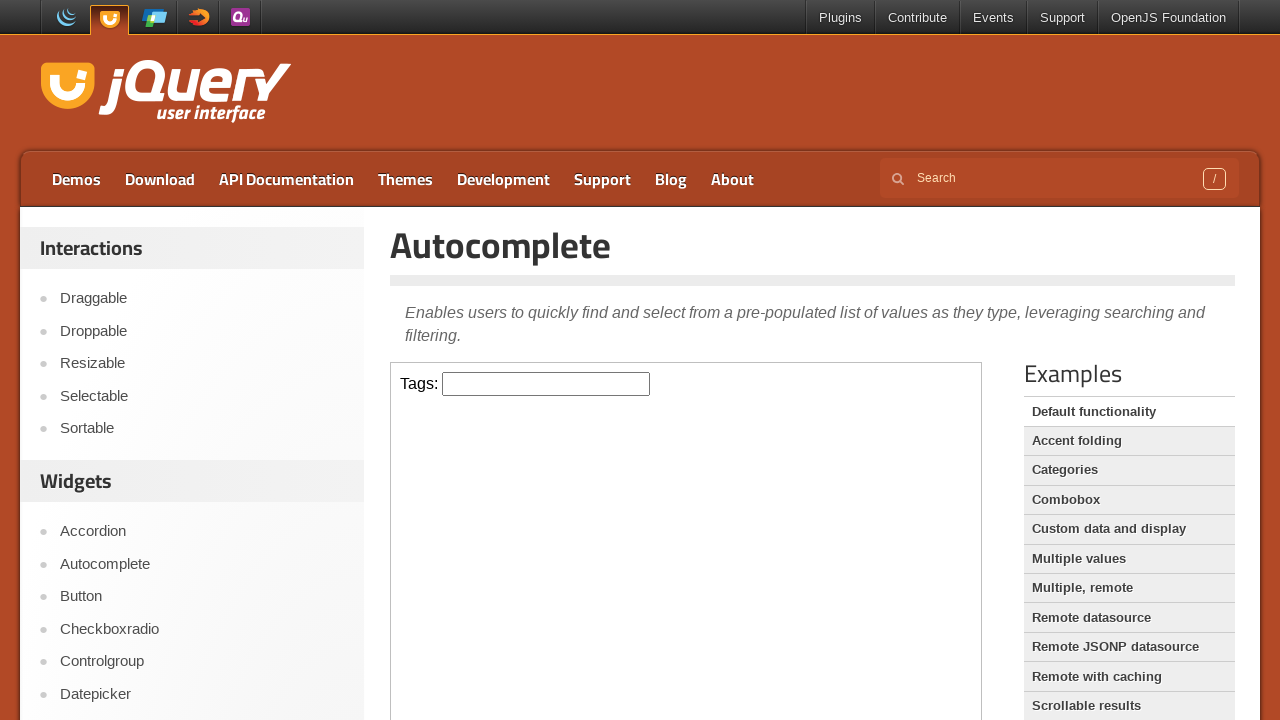

Typed 'C' into the autocomplete input field on .demo-frame >> internal:control=enter-frame >> #tags
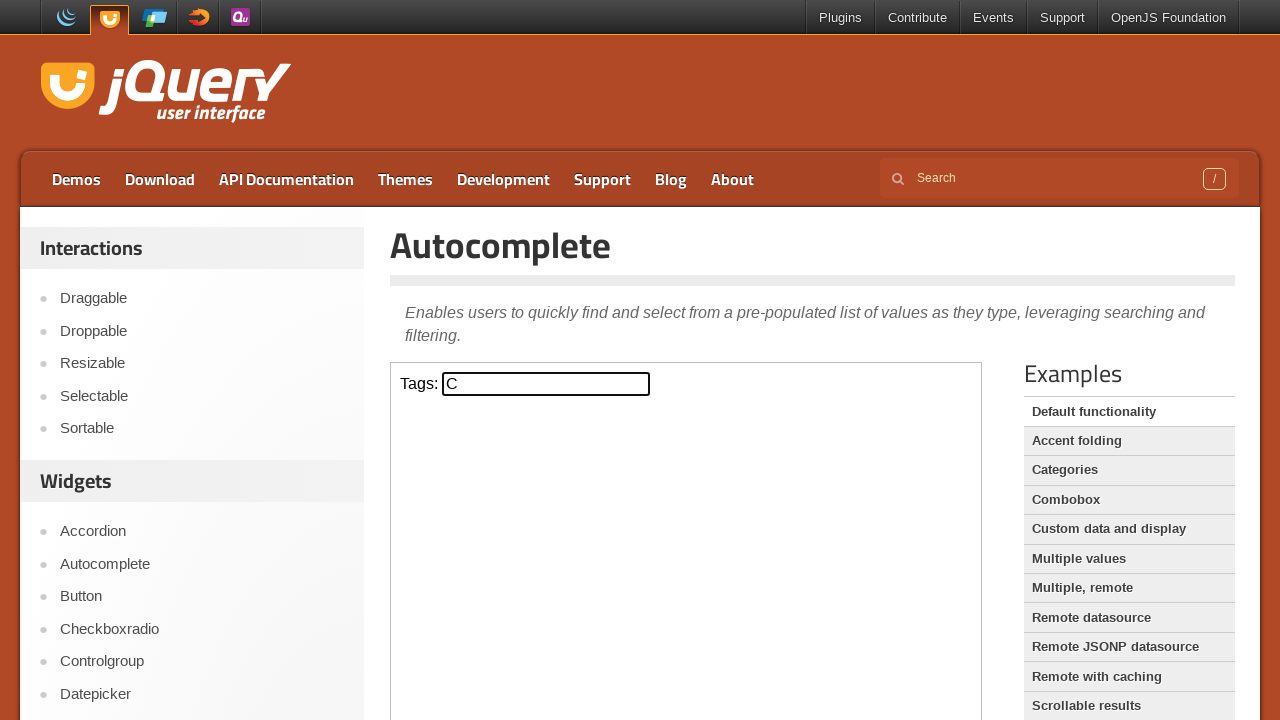

Autocomplete dropdown appeared with suggestions
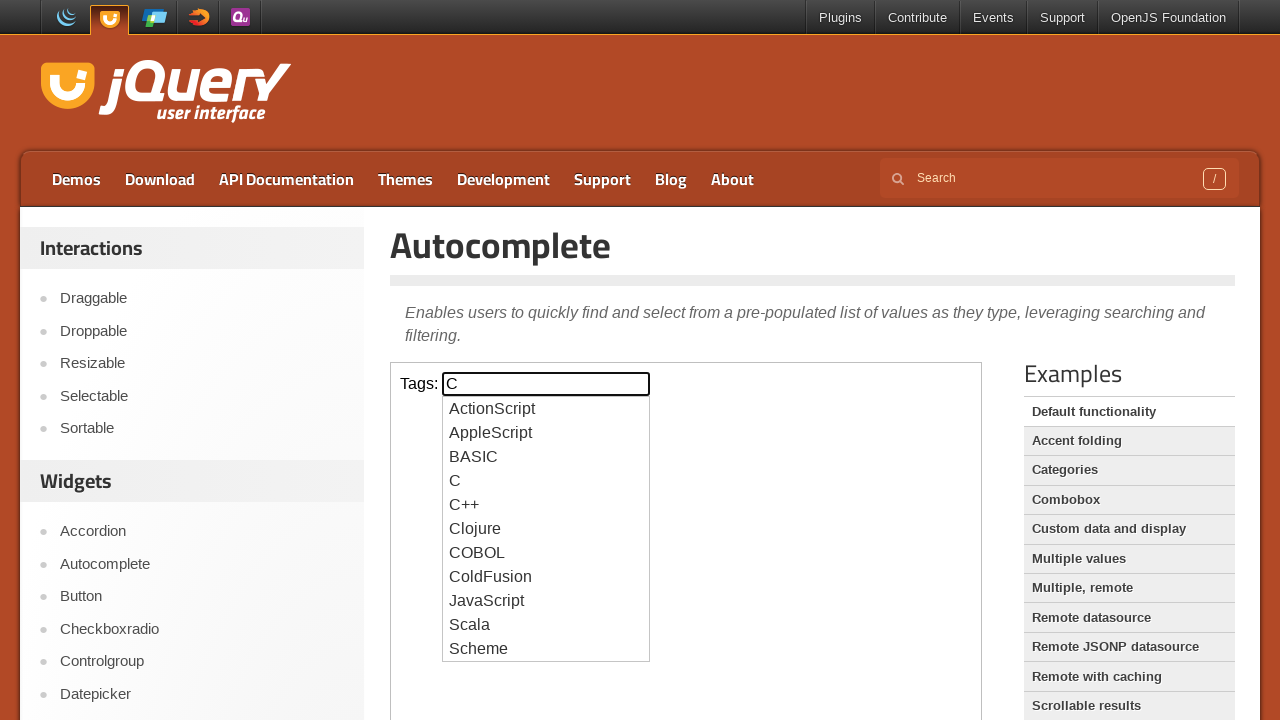

Selected 'Clojure' from the autocomplete dropdown at (546, 529) on .demo-frame >> internal:control=enter-frame >> #ui-id-1 li >> internal:has-text=
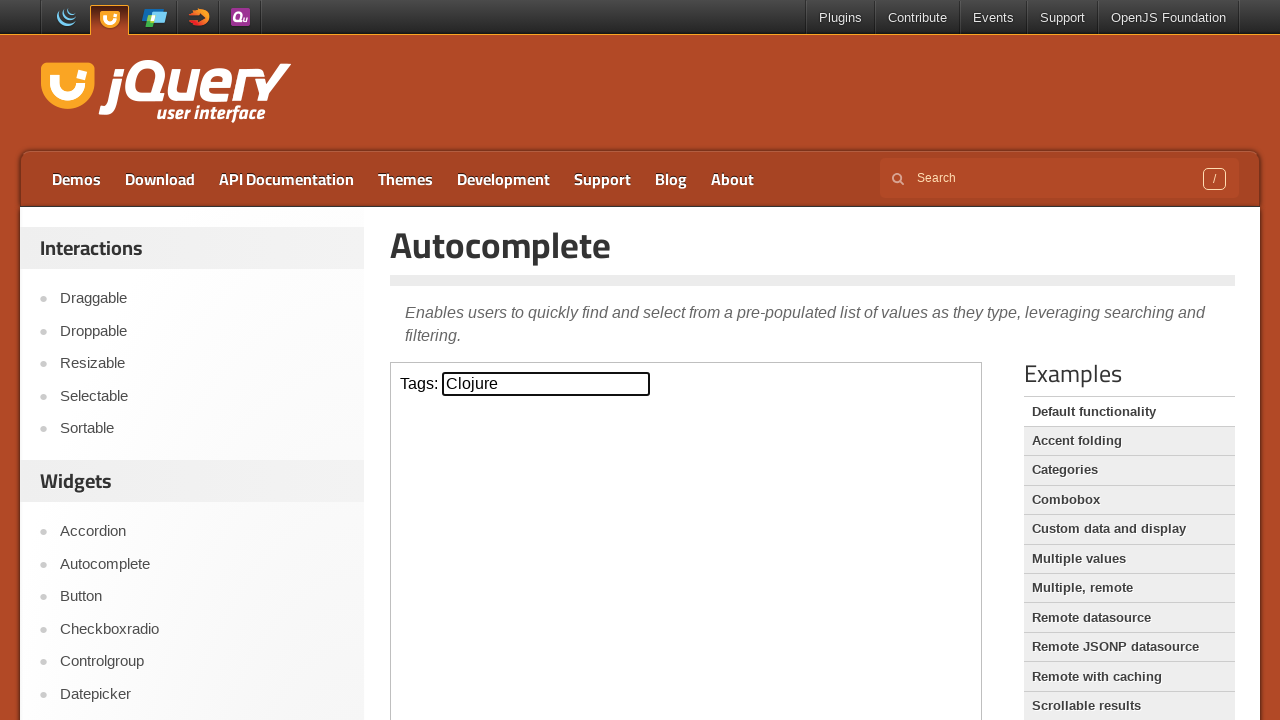

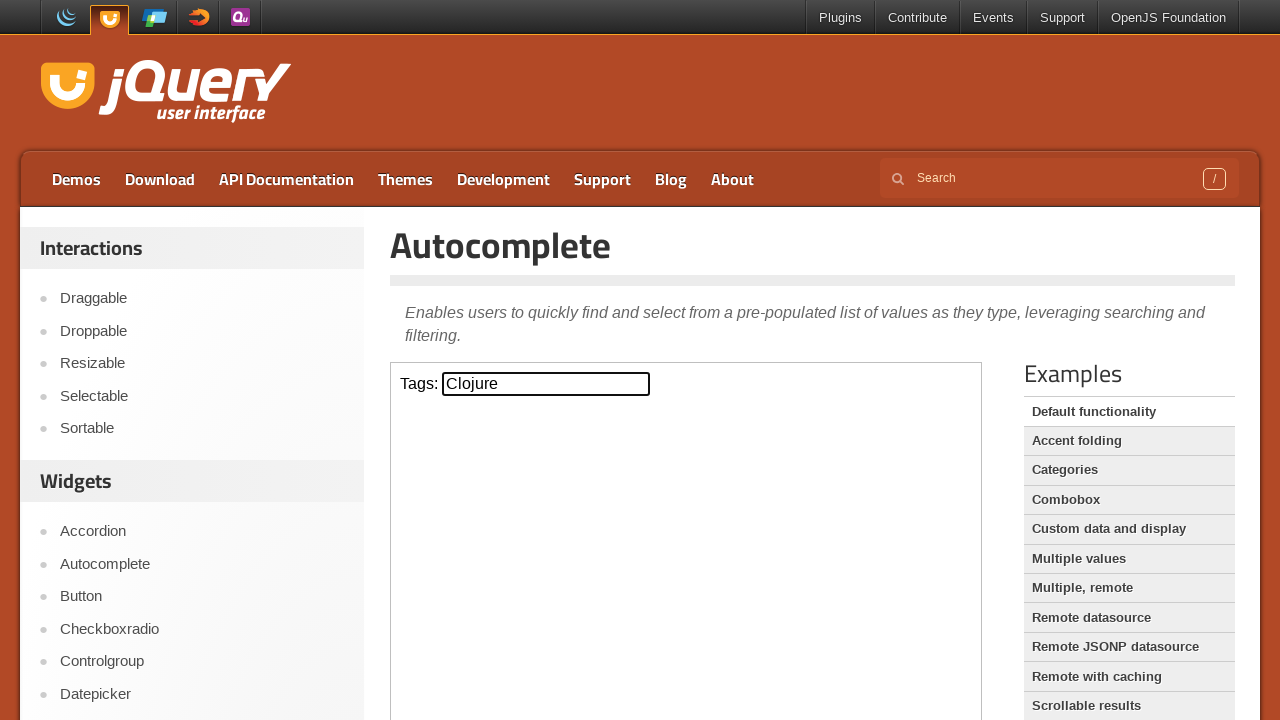